Tests show/hide functionality of a text box by clicking show and hide buttons and verifying visibility state

Starting URL: https://rahulshettyacademy.com/AutomationPractice/

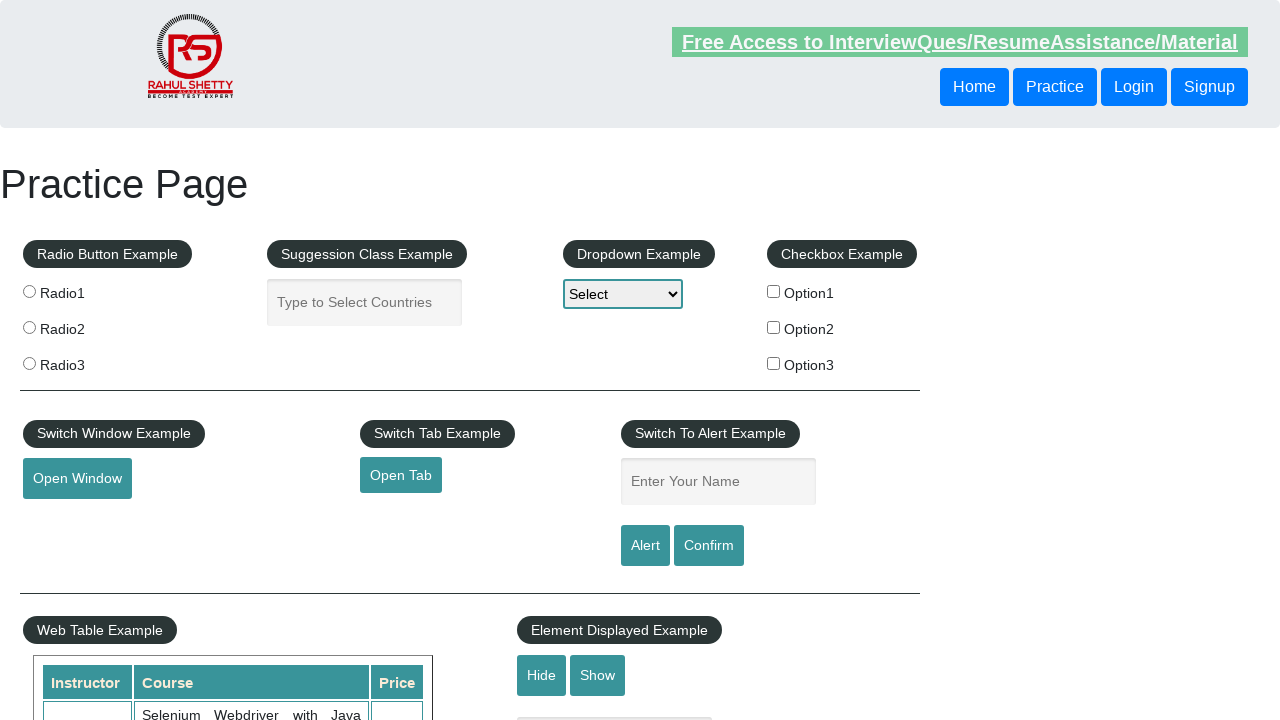

Located the show/hide input element
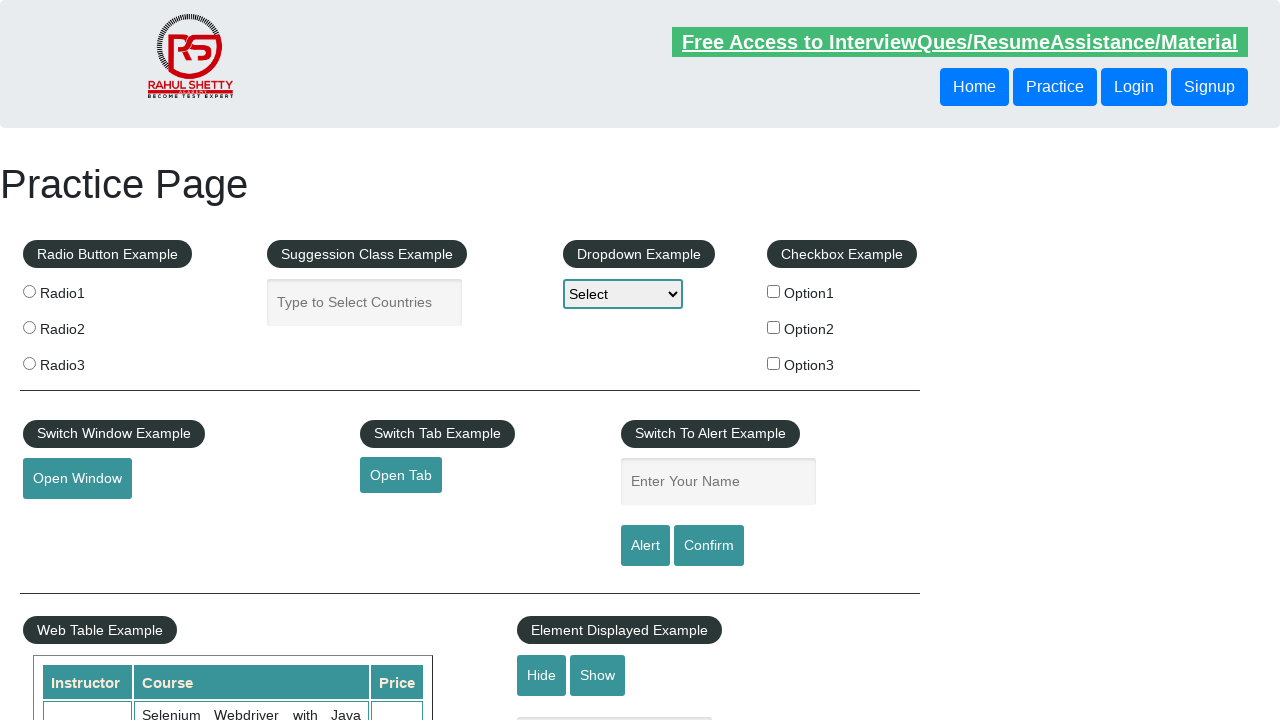

Located all show/hide buttons
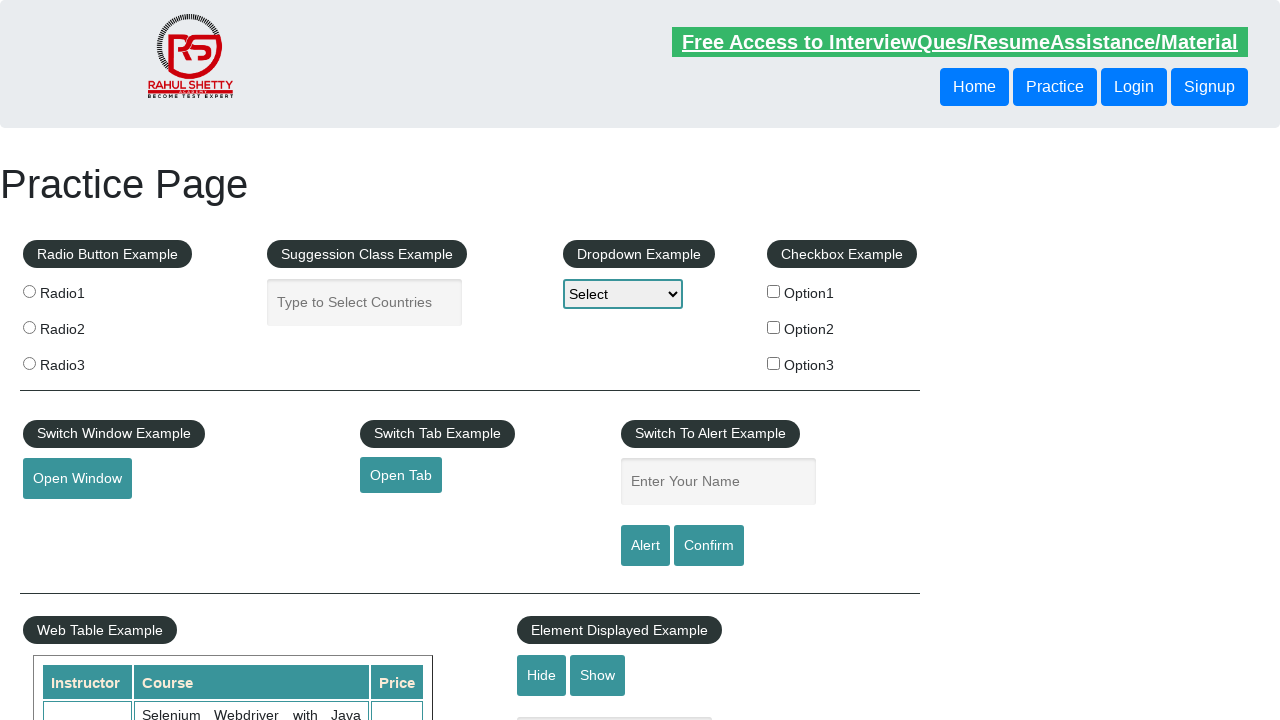

Found 3 button(s) with class 'btn-style class2'
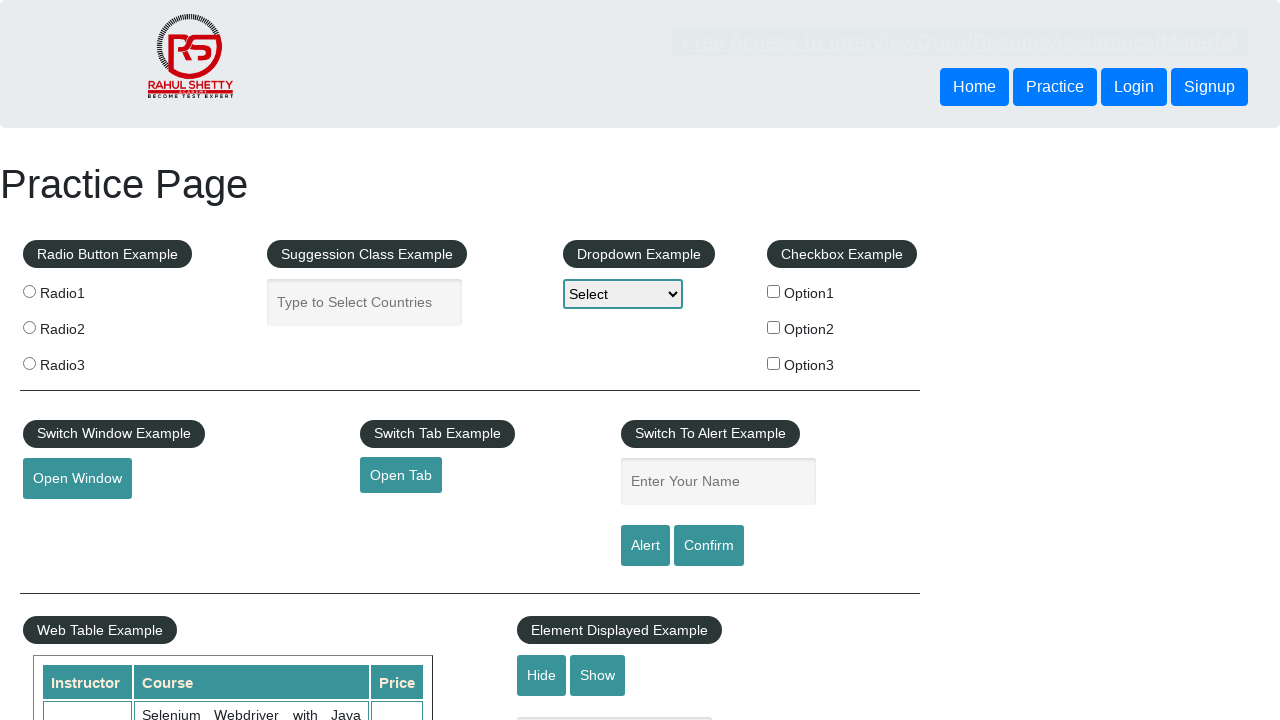

Clicked the Show button to display the text box at (598, 675) on .btn-style.class2 >> nth=2
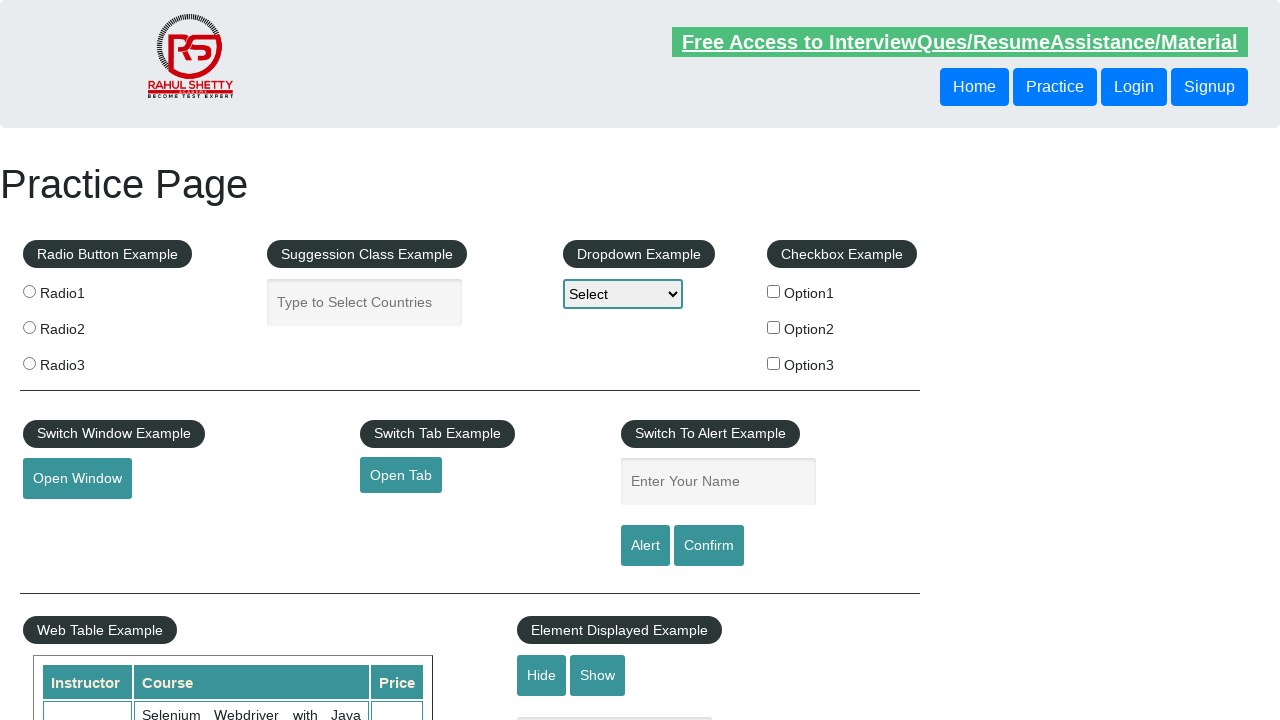

Verified that the text box is now visible
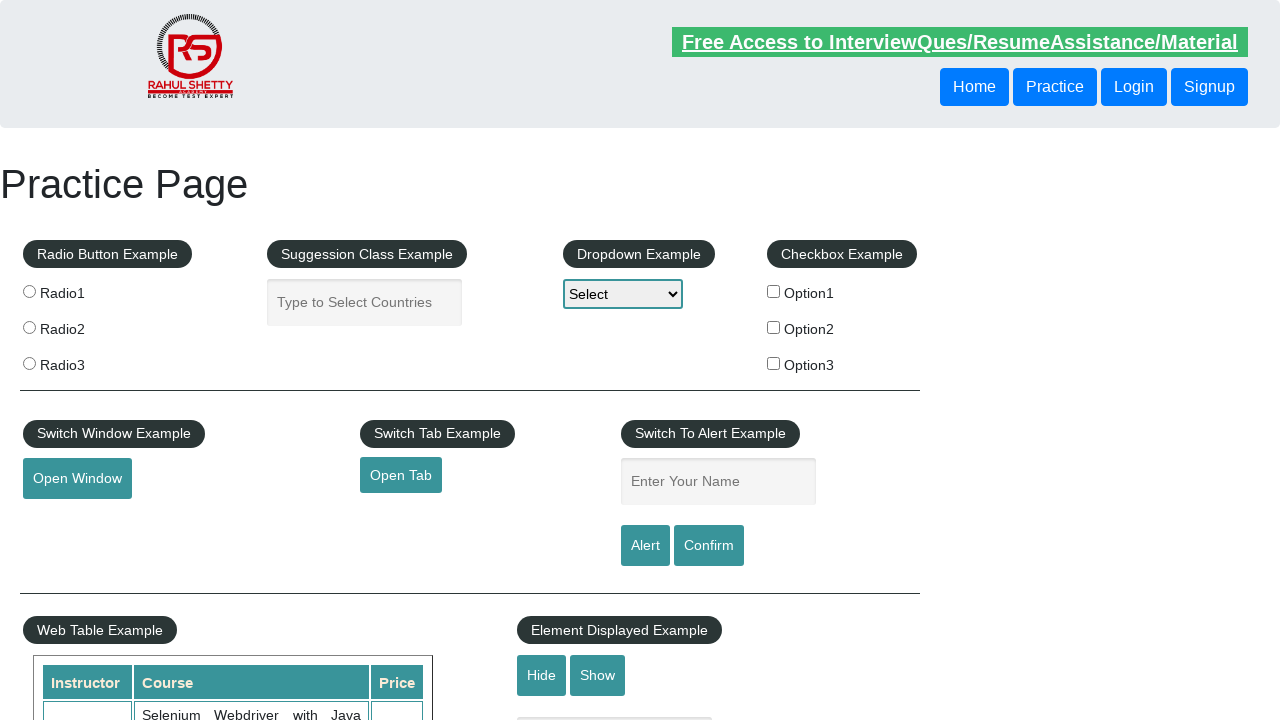

Clicked the Hide button to conceal the text box at (542, 675) on #hide-textbox
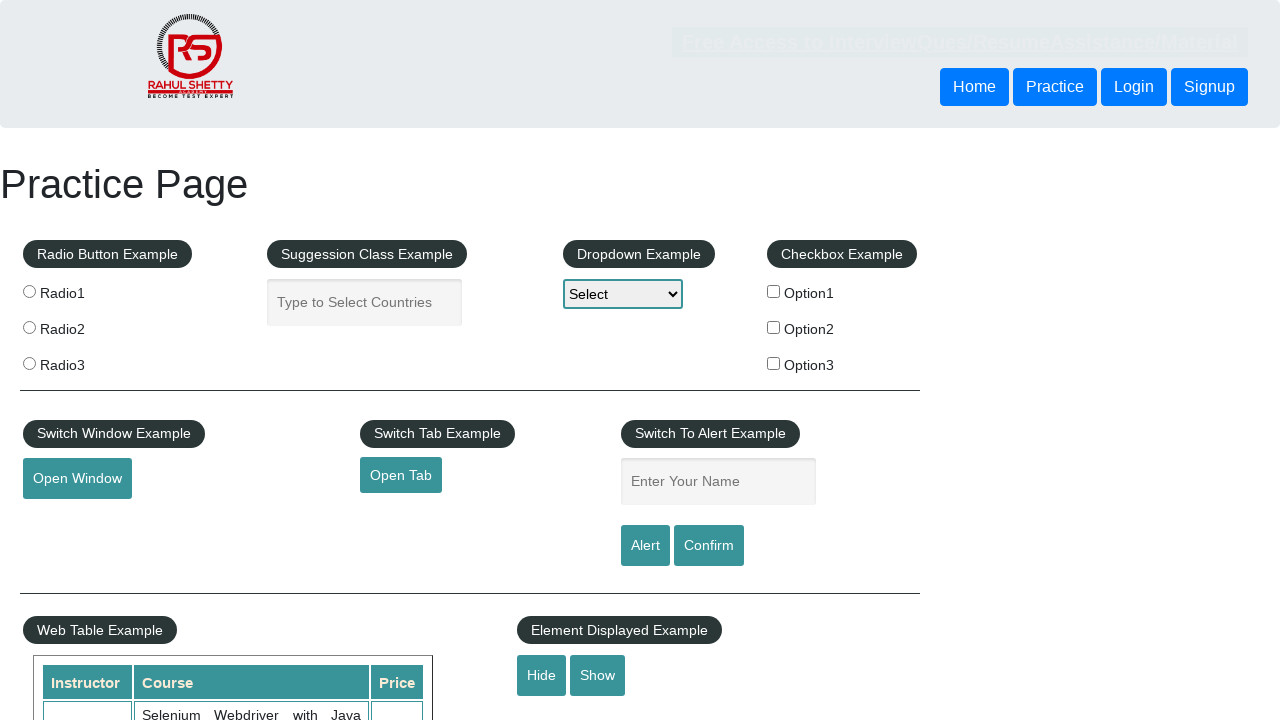

Verified that the text box is now hidden
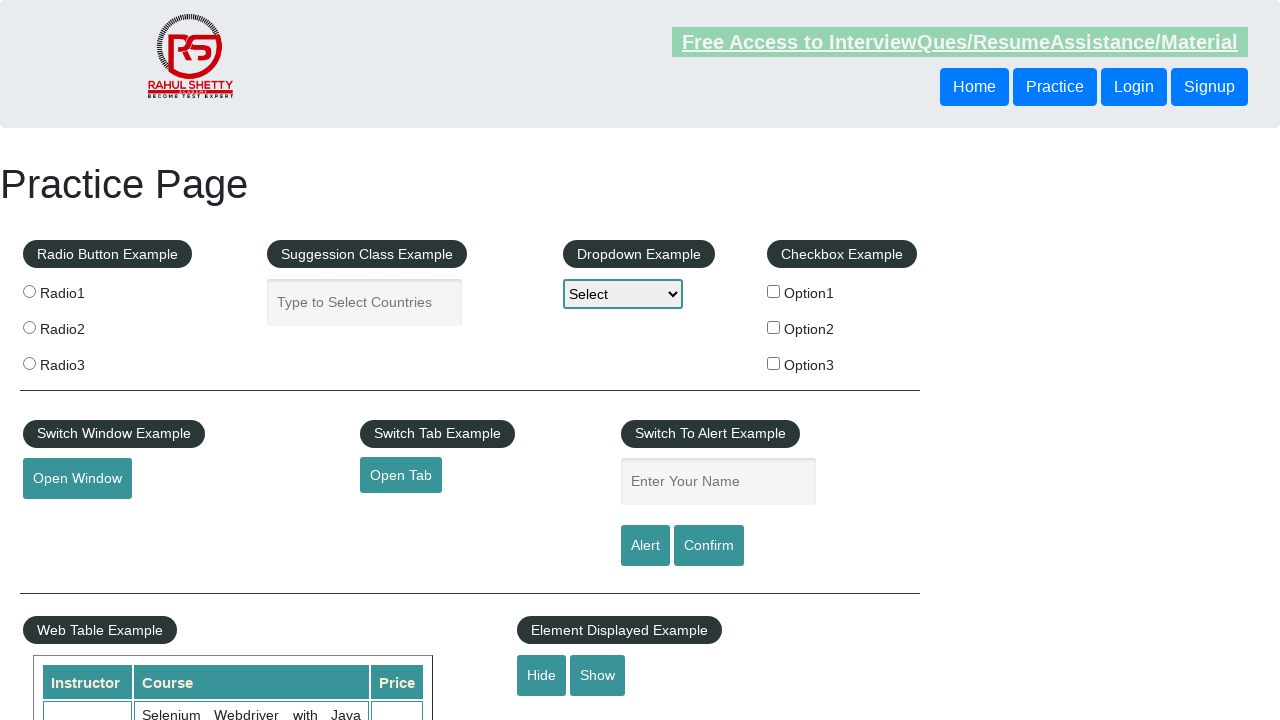

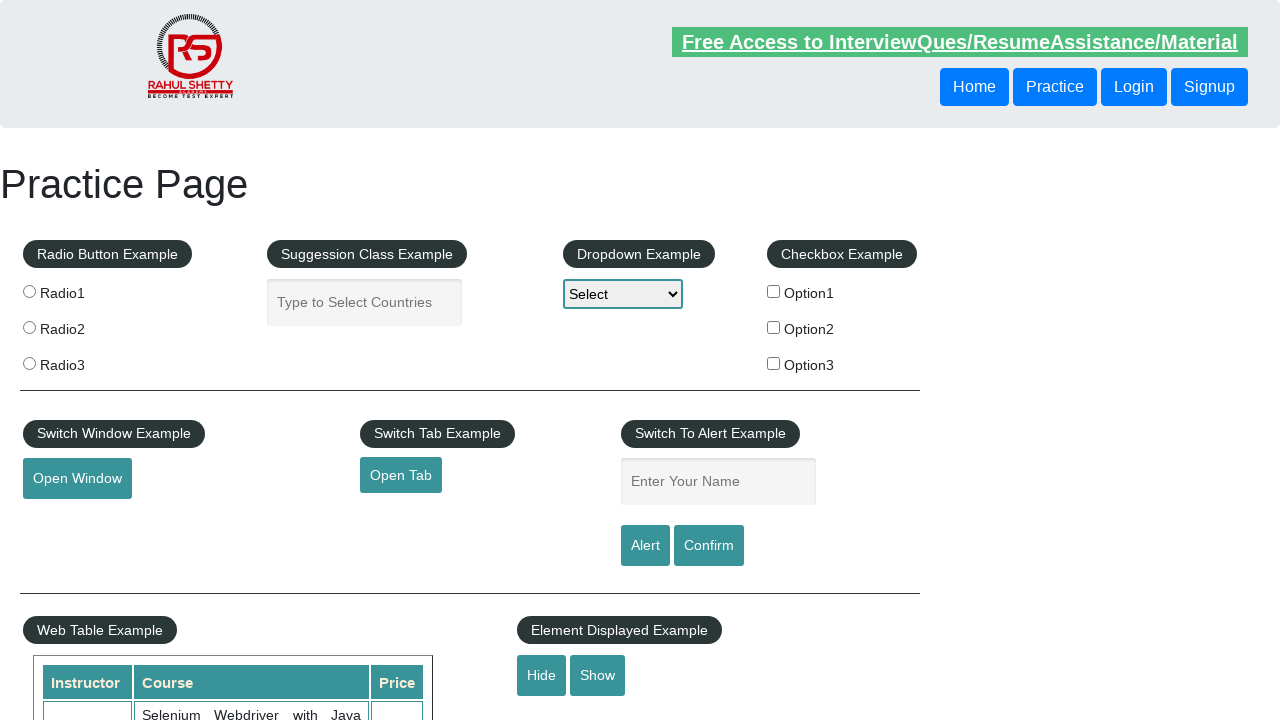